Tests dynamic loading page by clicking Start button (demonstrates timeout exception scenario)

Starting URL: https://the-internet.herokuapp.com/dynamic_loading/1

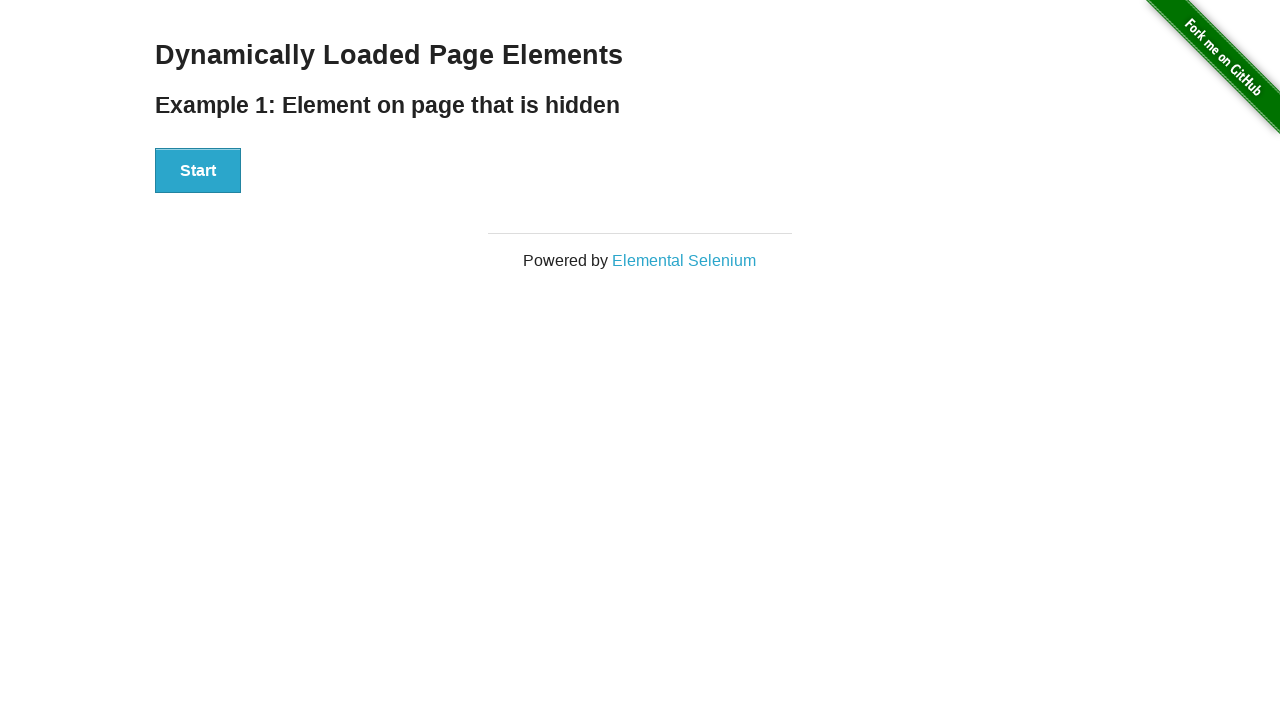

Clicked Start button on dynamic loading page at (198, 171) on xpath=//button
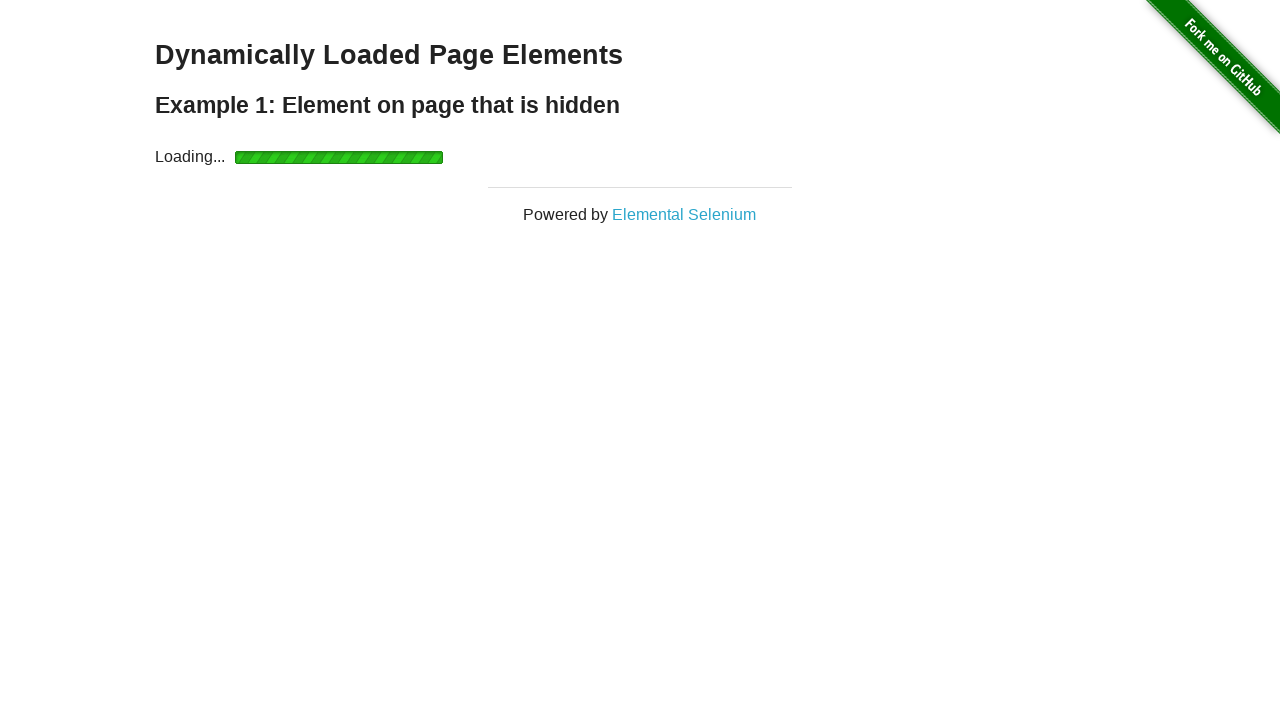

Waited for 'Hello World' text to appear (20s timeout)
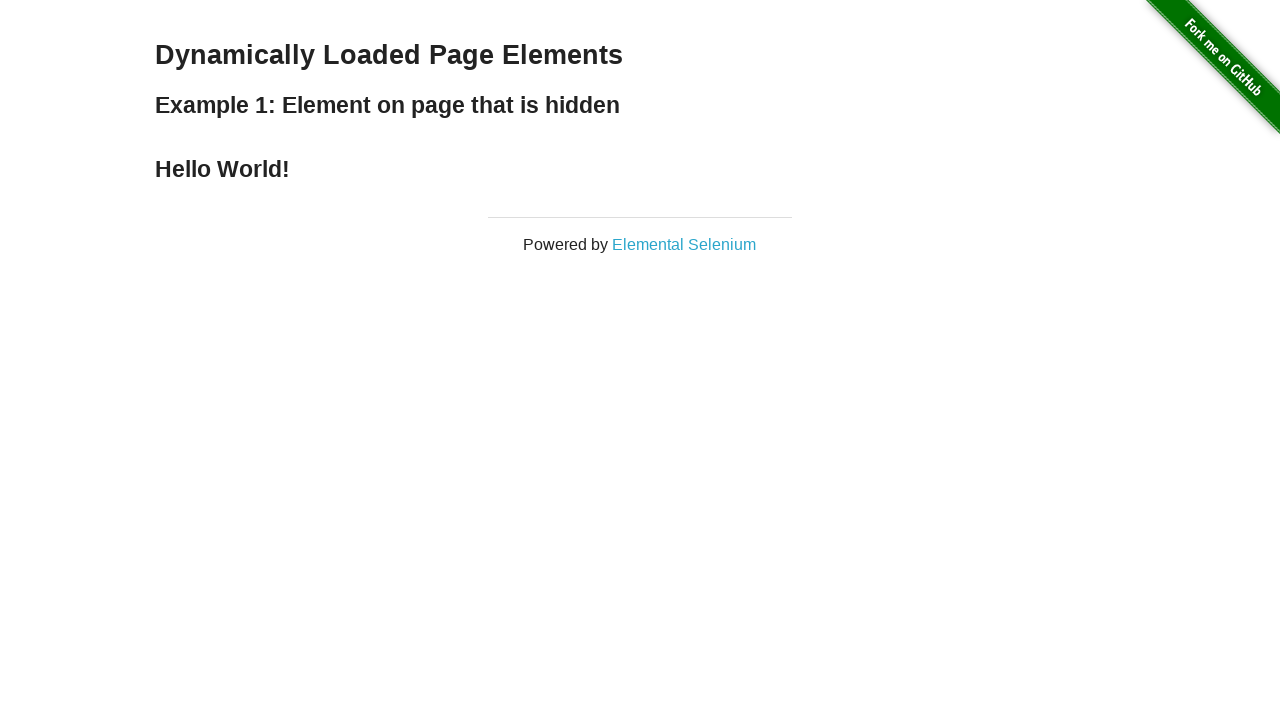

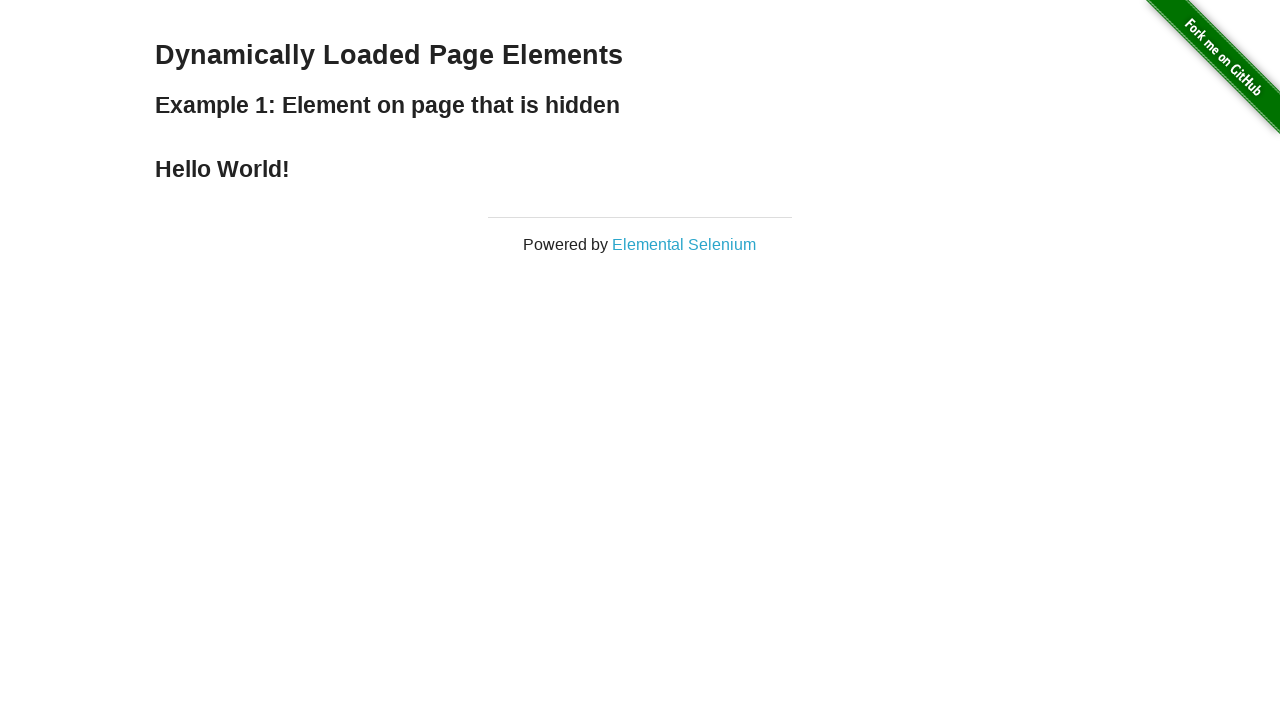